Tests web interactions on the-internet.herokuapp.com by navigating to the multiple windows section, opening new windows by clicking links, and switching between window handles to verify content in different windows.

Starting URL: https://the-internet.herokuapp.com/

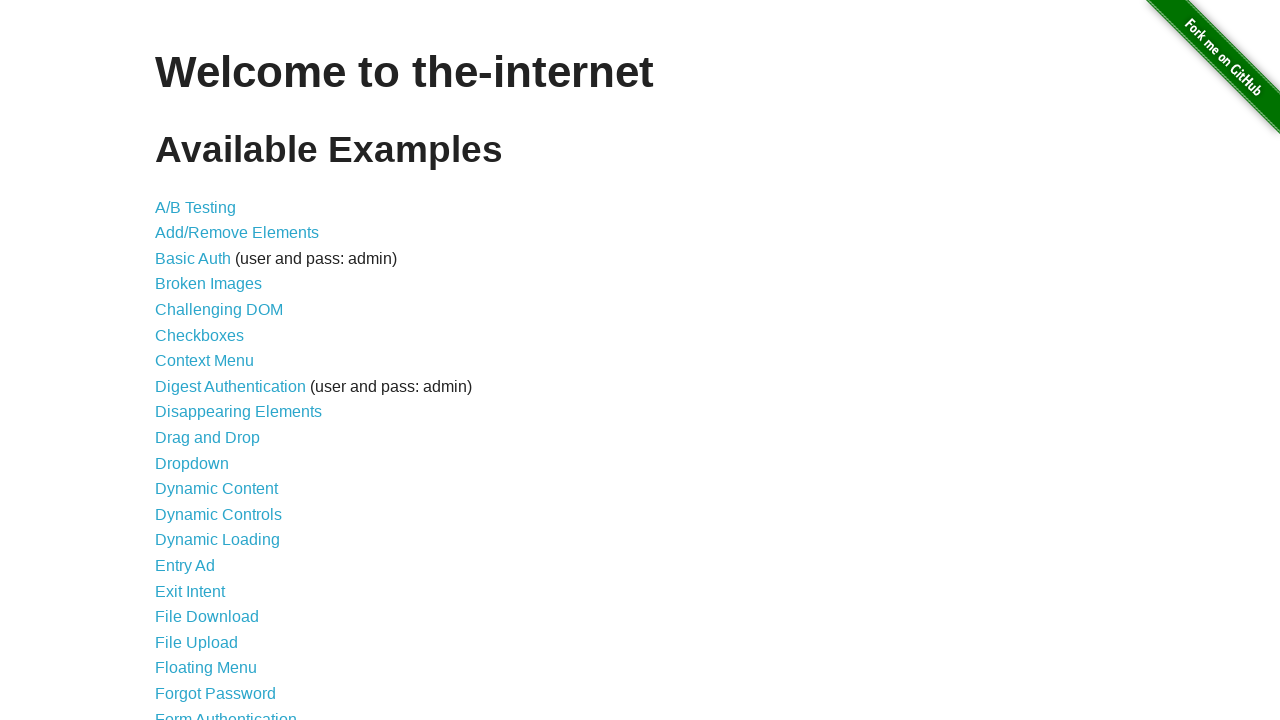

Clicked on Multiple Windows section link at (218, 369) on xpath=//*[@id='content']/ul/li[33]/a
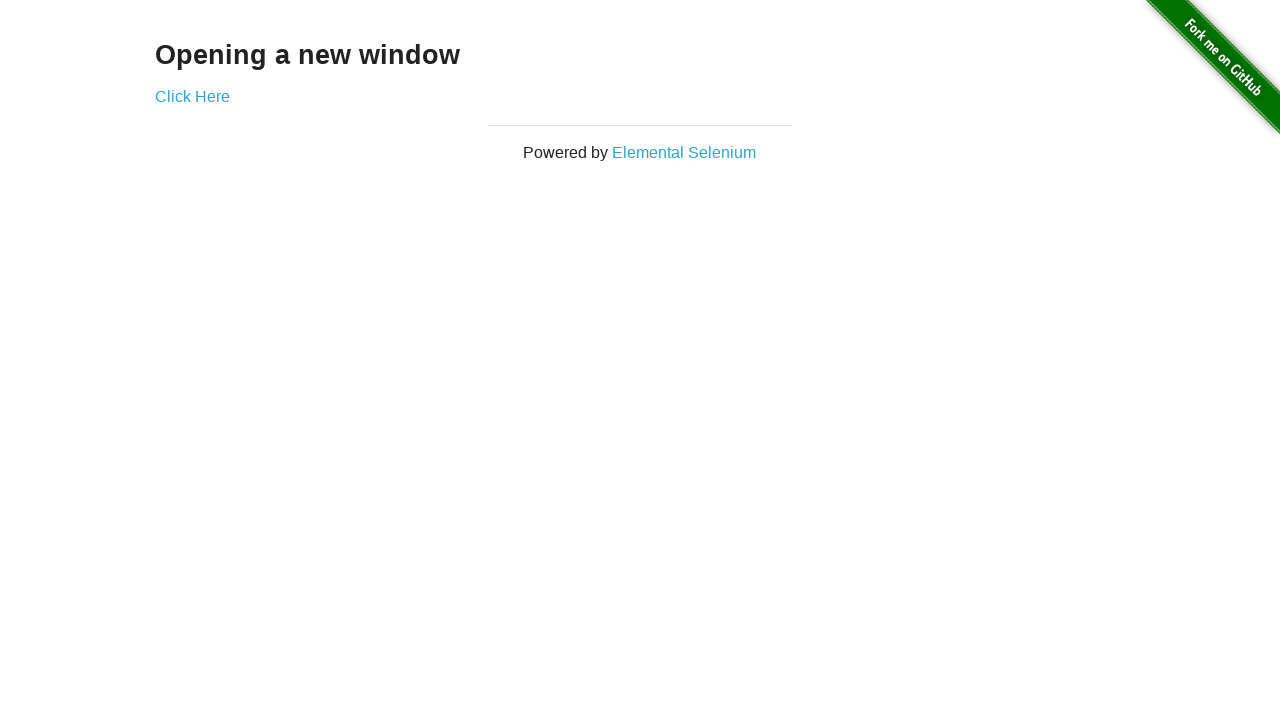

Clicked 'Click Here' link to open new window at (192, 96) on text=Click Here
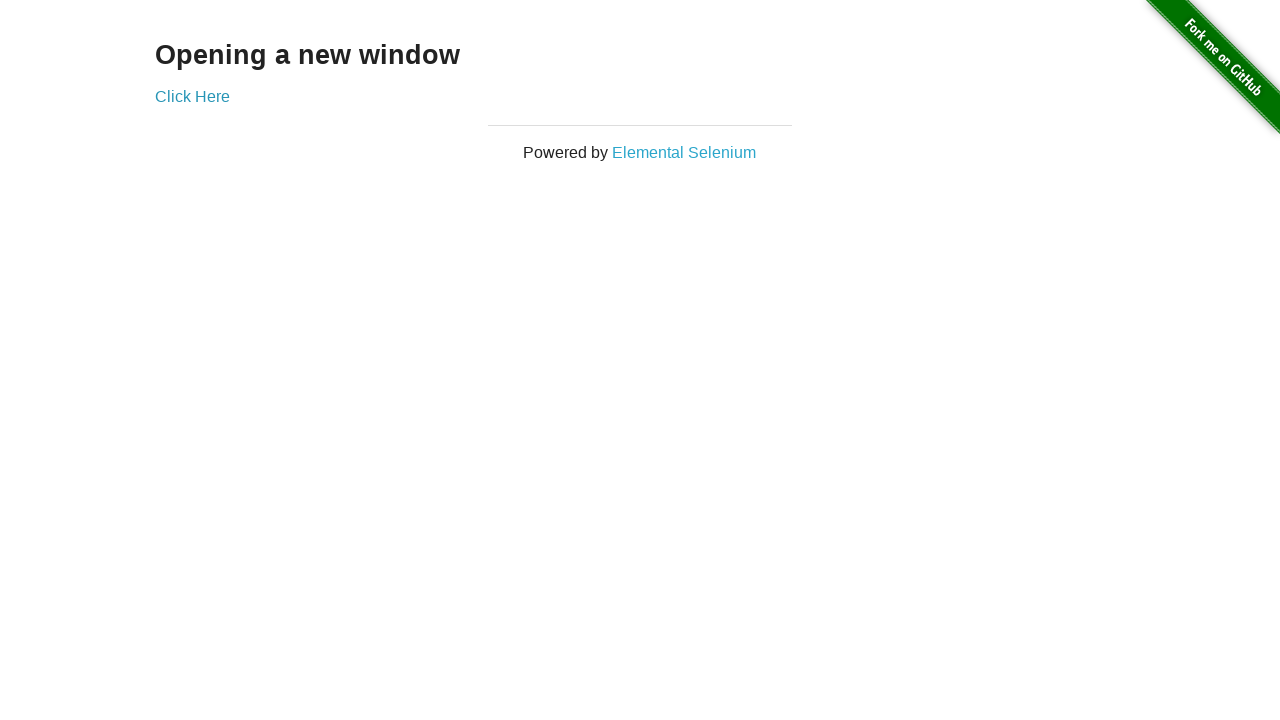

New page opened and captured
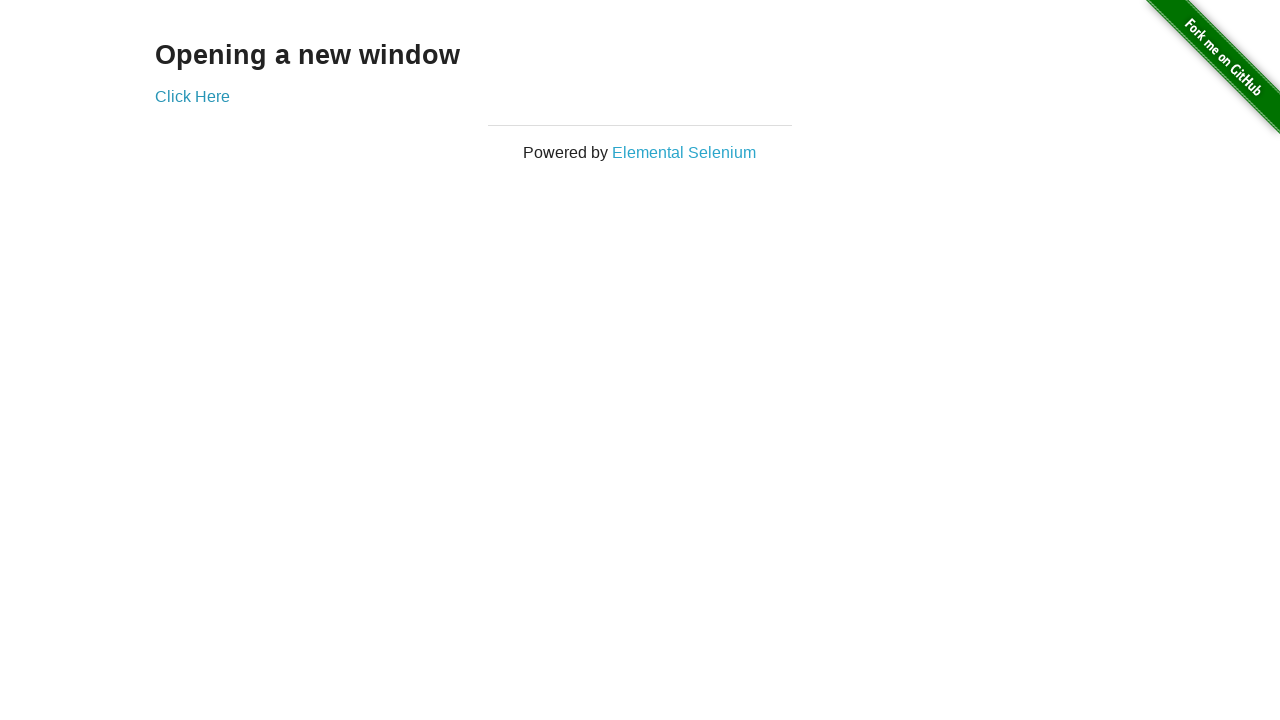

Clicked 'Elemental Selenium' link to open another window at (684, 152) on text=Elemental Selenium
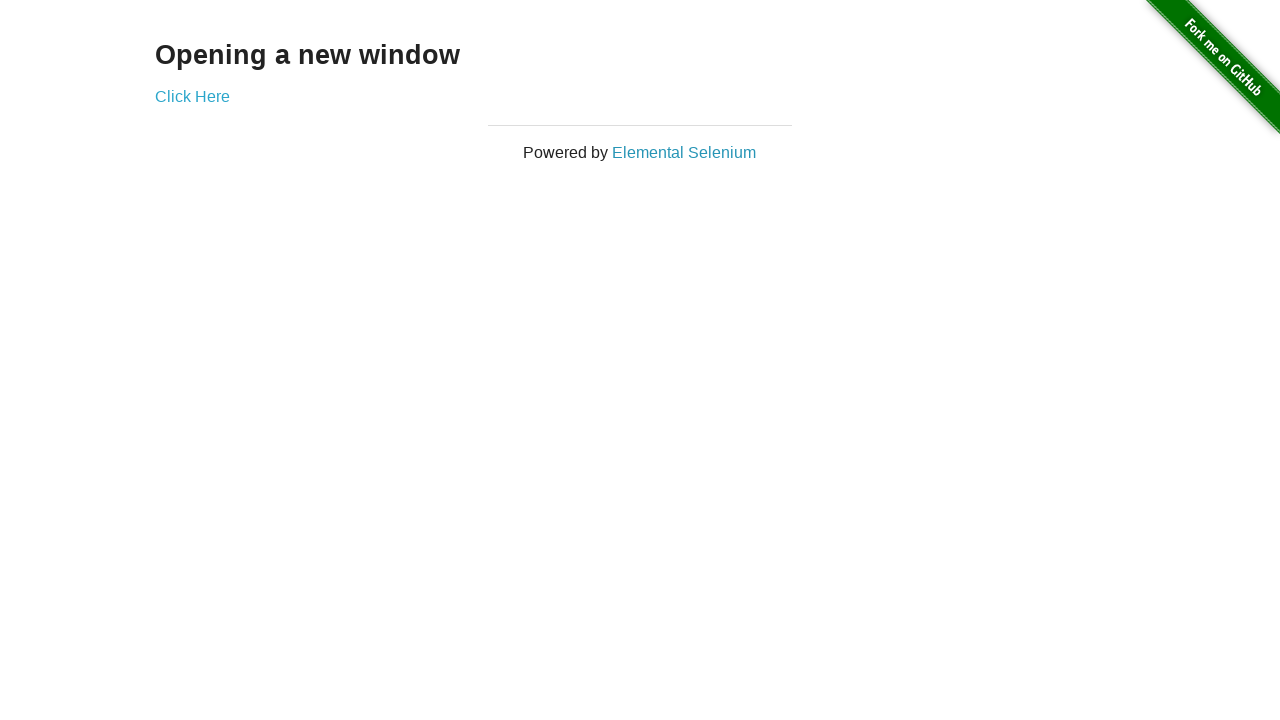

Elemental Selenium page opened and captured
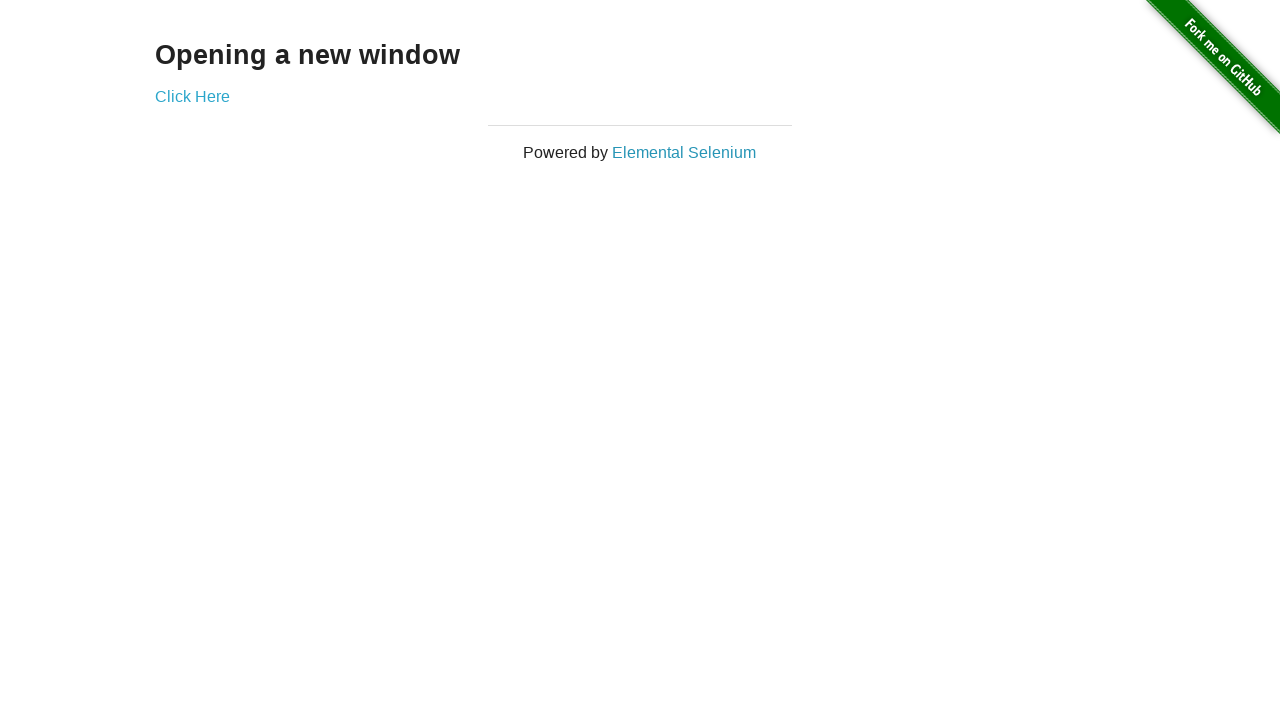

Elemental Selenium page fully loaded
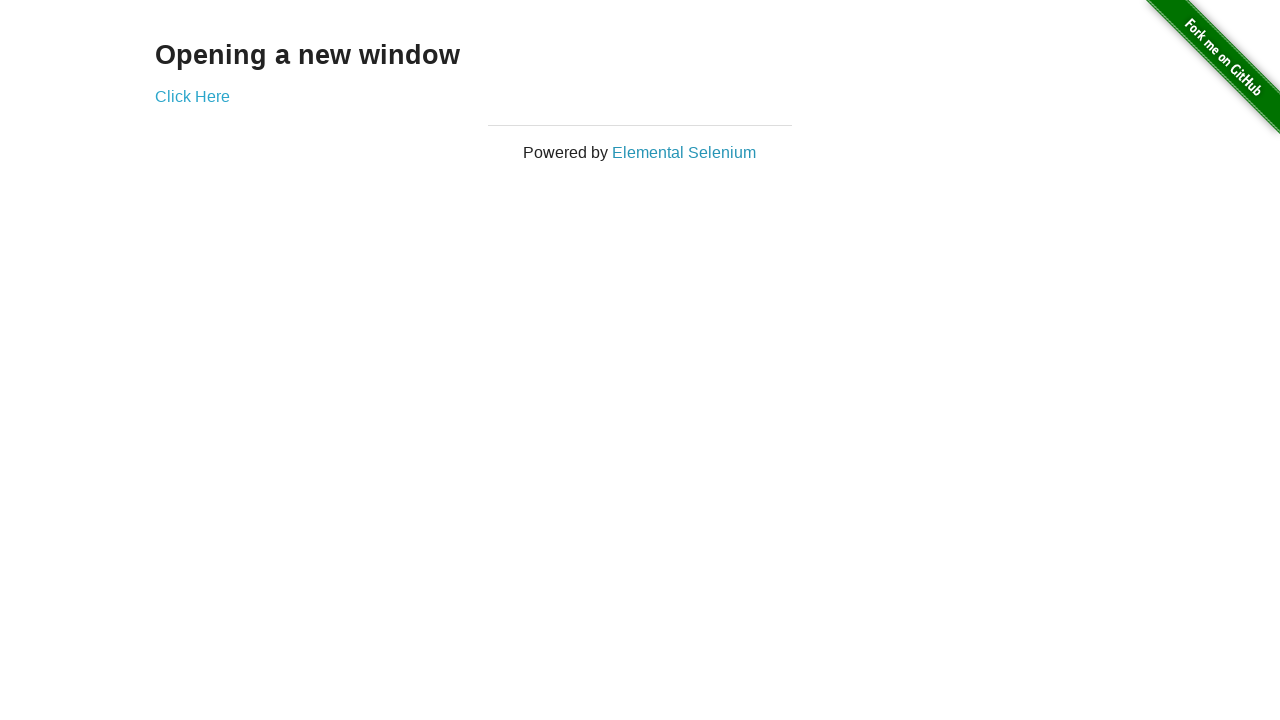

Retrieved all pages from context
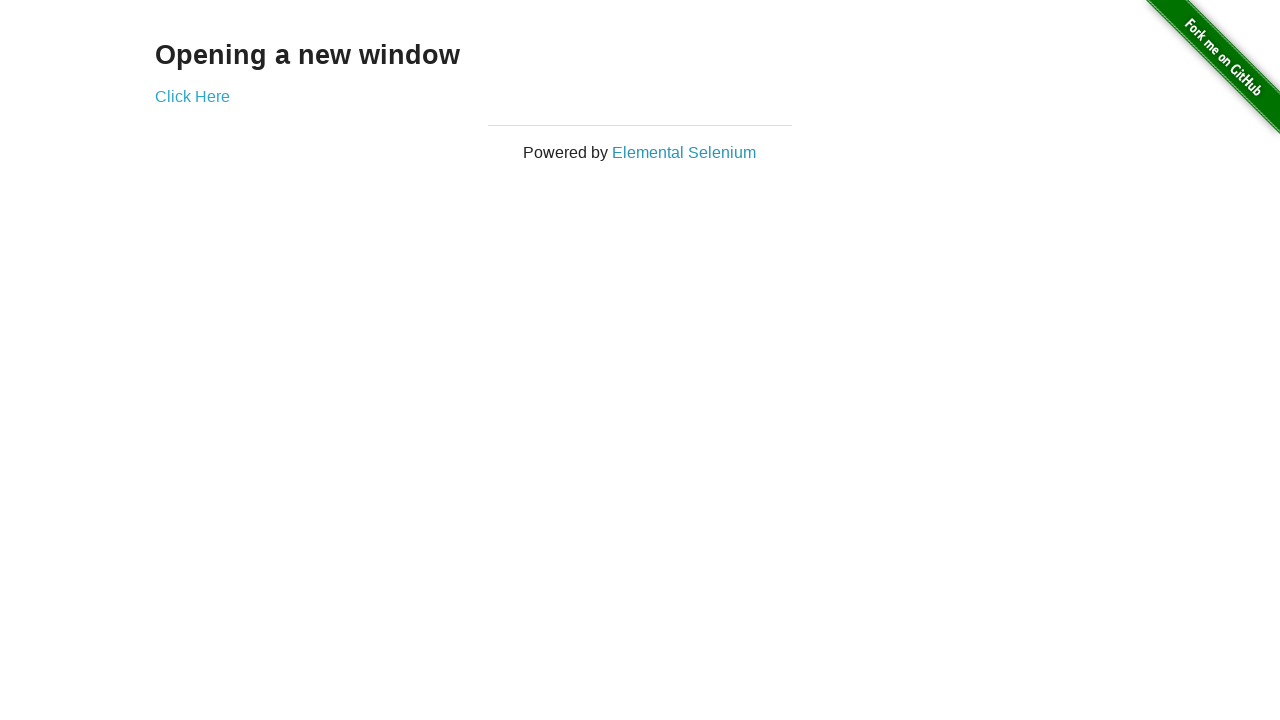

Found Elemental Selenium page and extracted header text: 'Elemental Selenium'
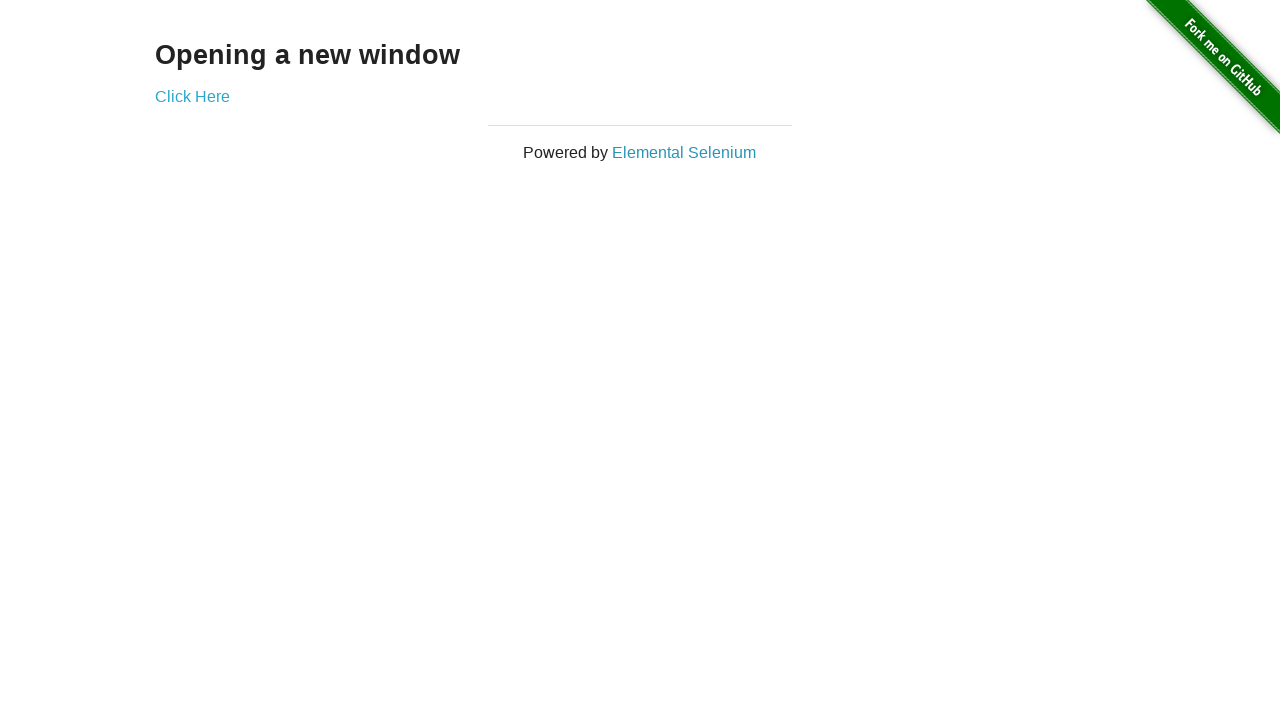

Switched back to original page and extracted header text: 'Opening a new window'
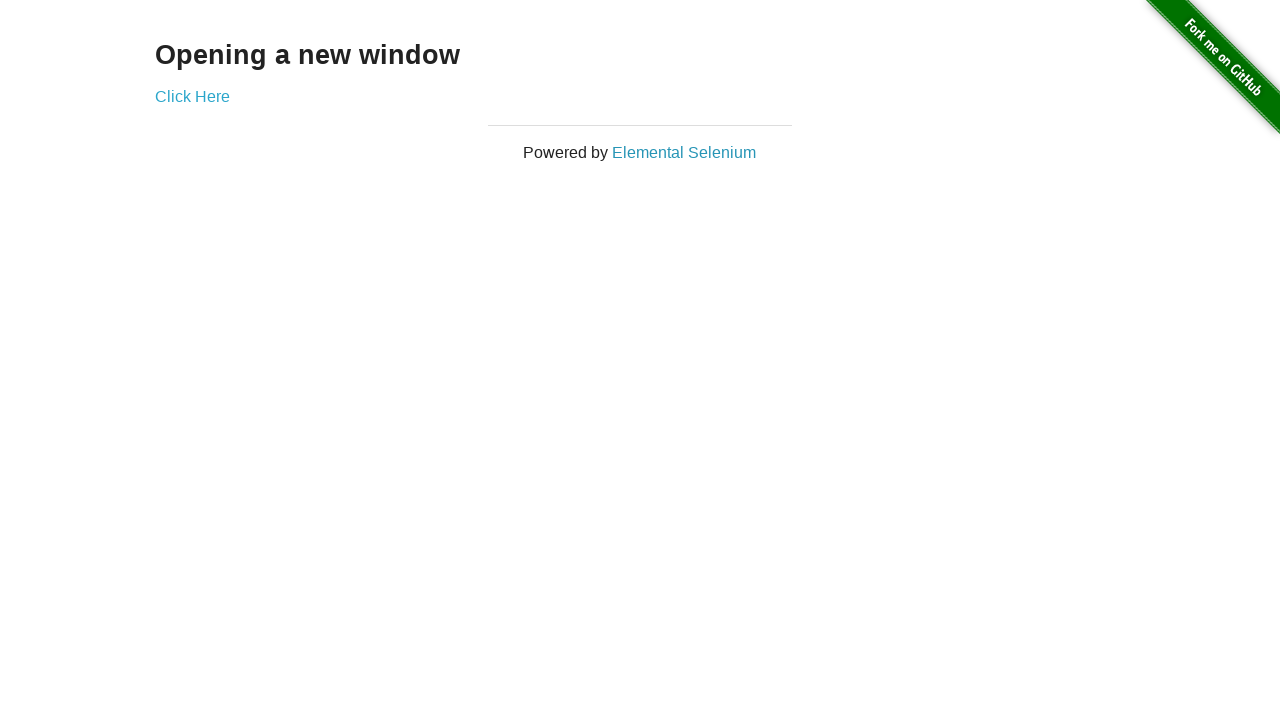

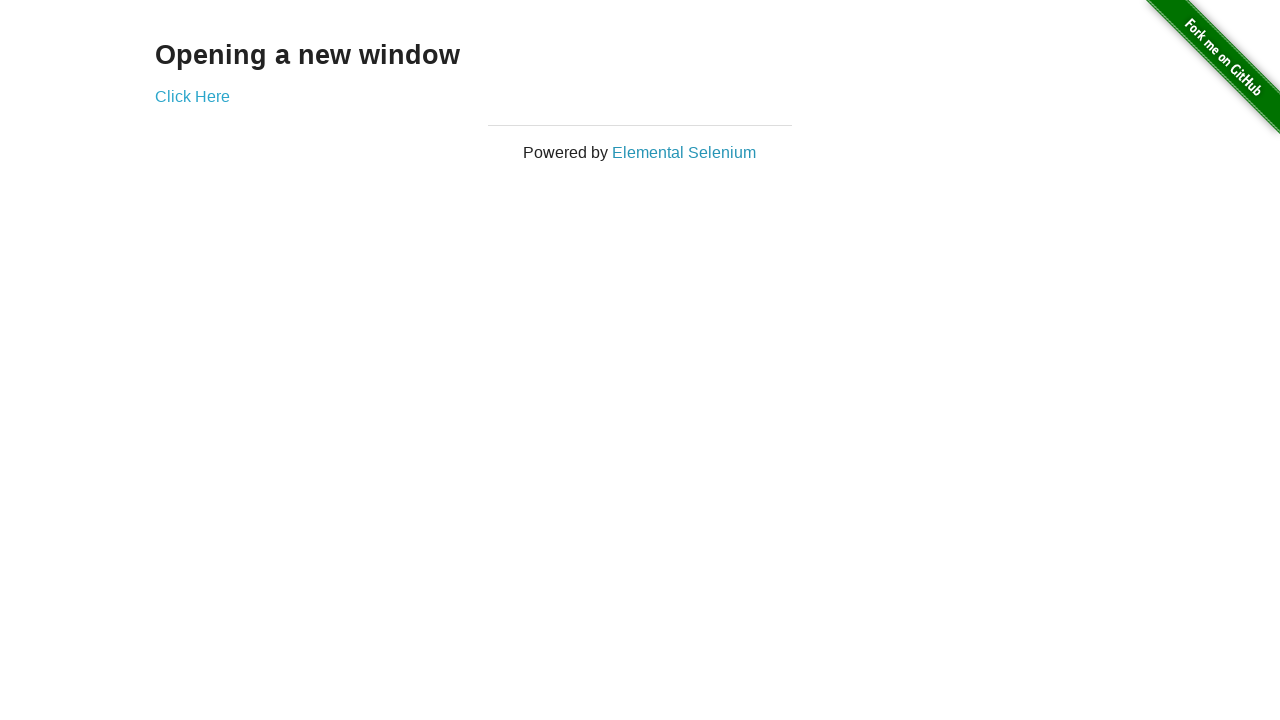